Tests keyboard key press functionality by sending SPACE and LEFT arrow keys to an element and verifying the page displays the correct key press result

Starting URL: http://the-internet.herokuapp.com/key_presses

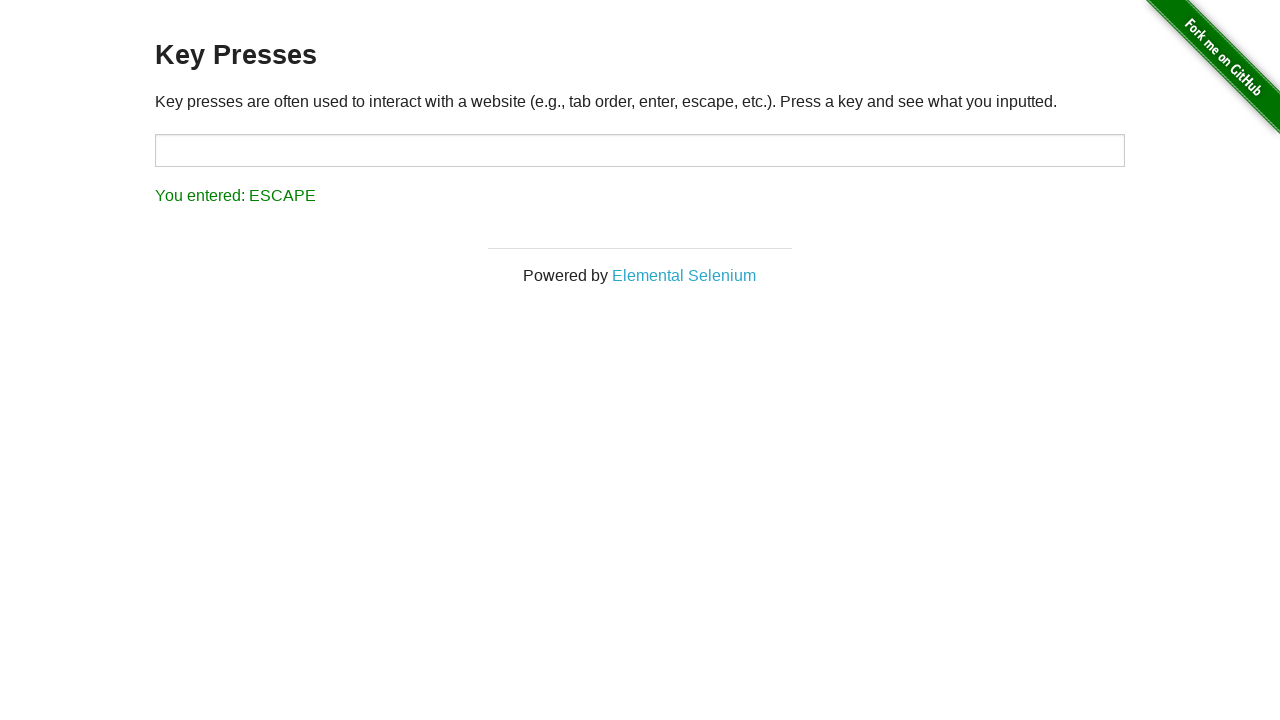

Navigated to key presses test page
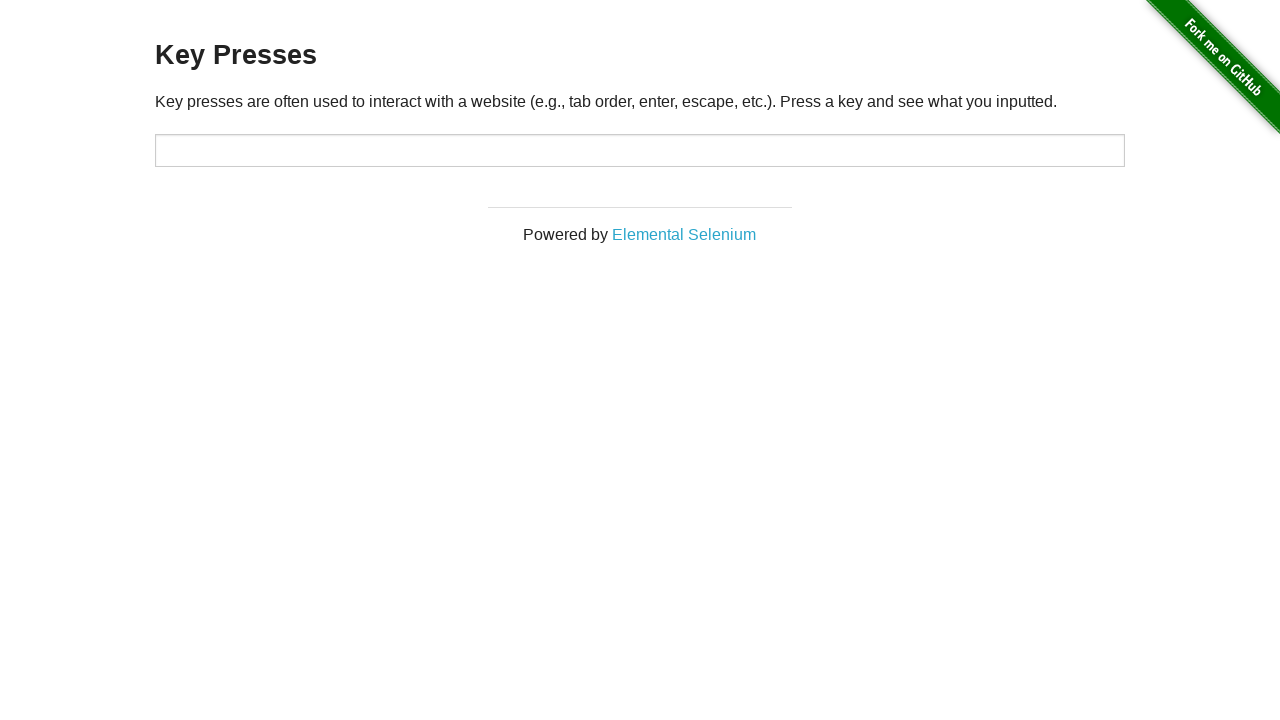

Pressed SPACE key on target element on #target
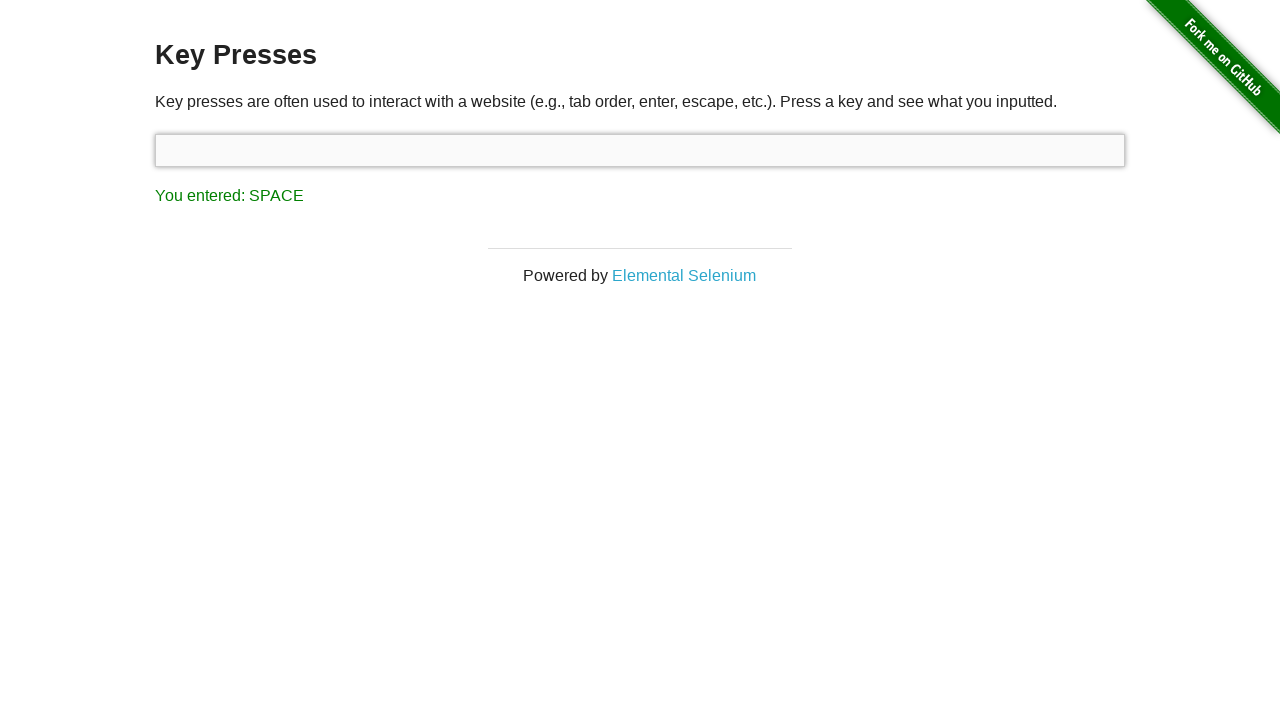

Waited for result element to appear
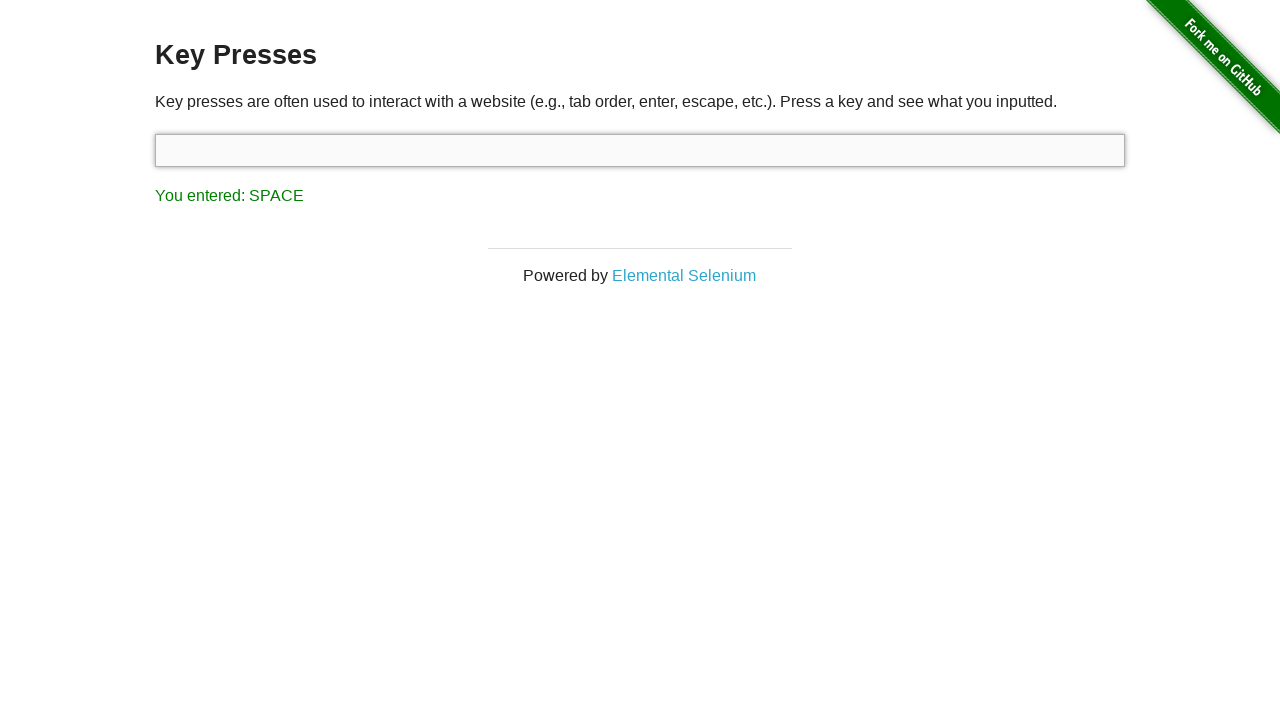

Verified SPACE key press result displayed correctly
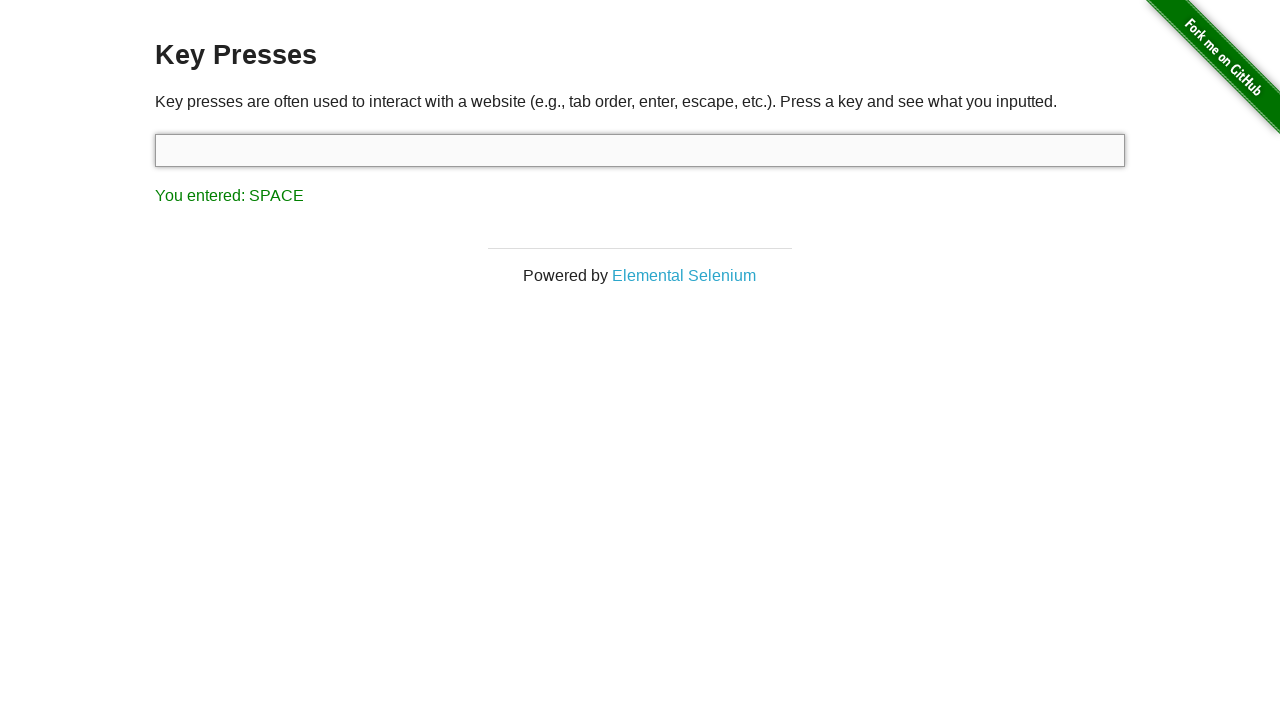

Pressed LEFT arrow key
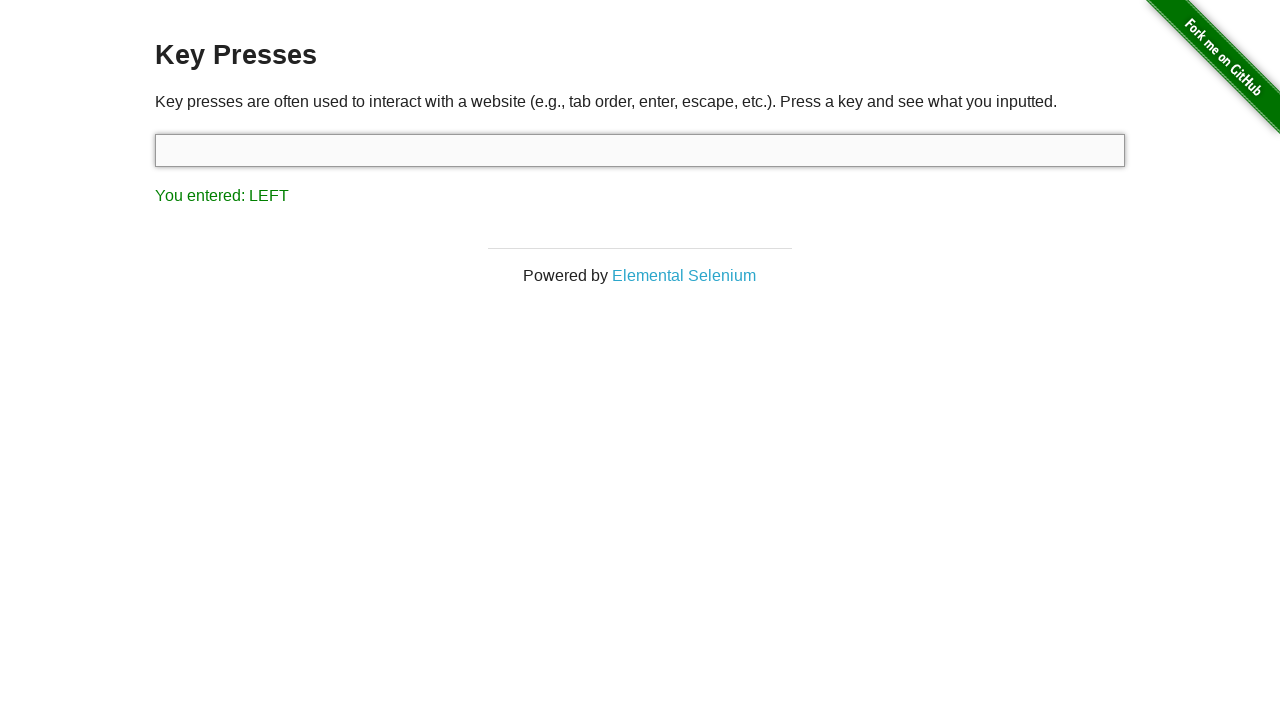

Verified LEFT arrow key press result displayed correctly
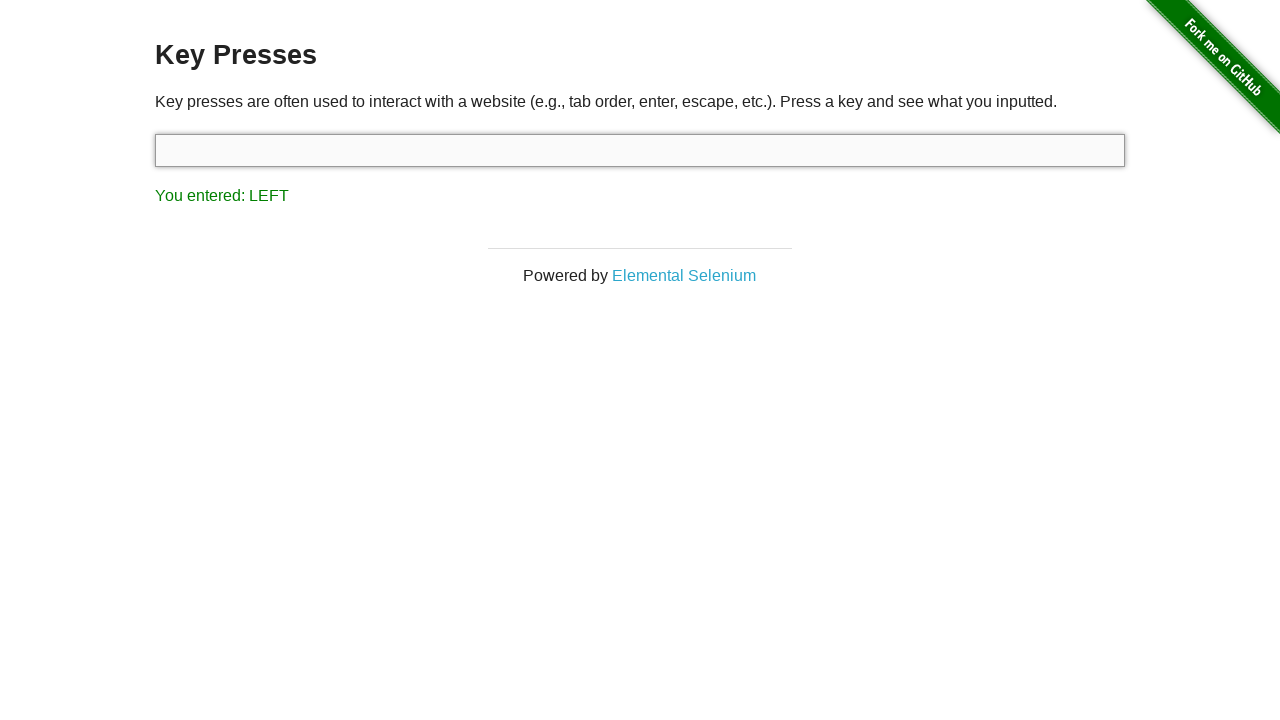

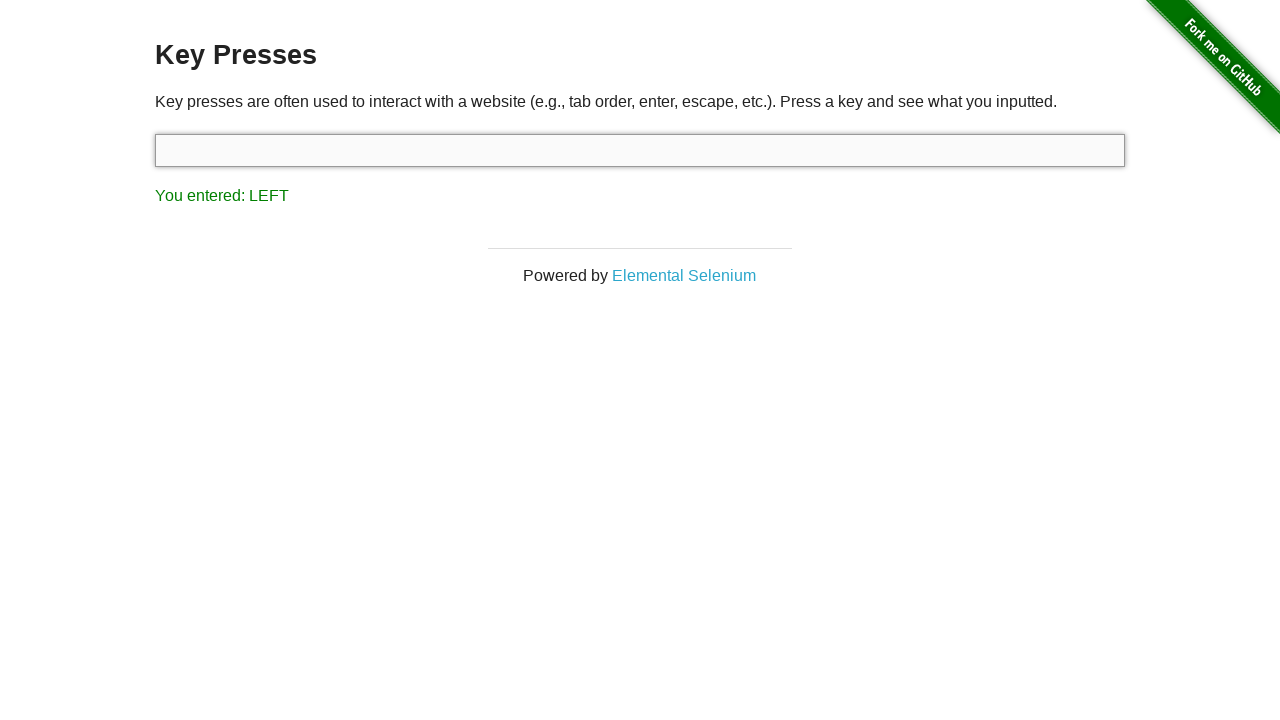